Tests various button interactions and properties on a button test page, including clicking buttons, checking navigation, and verifying button states

Starting URL: https://leafground.com/button.xhtml

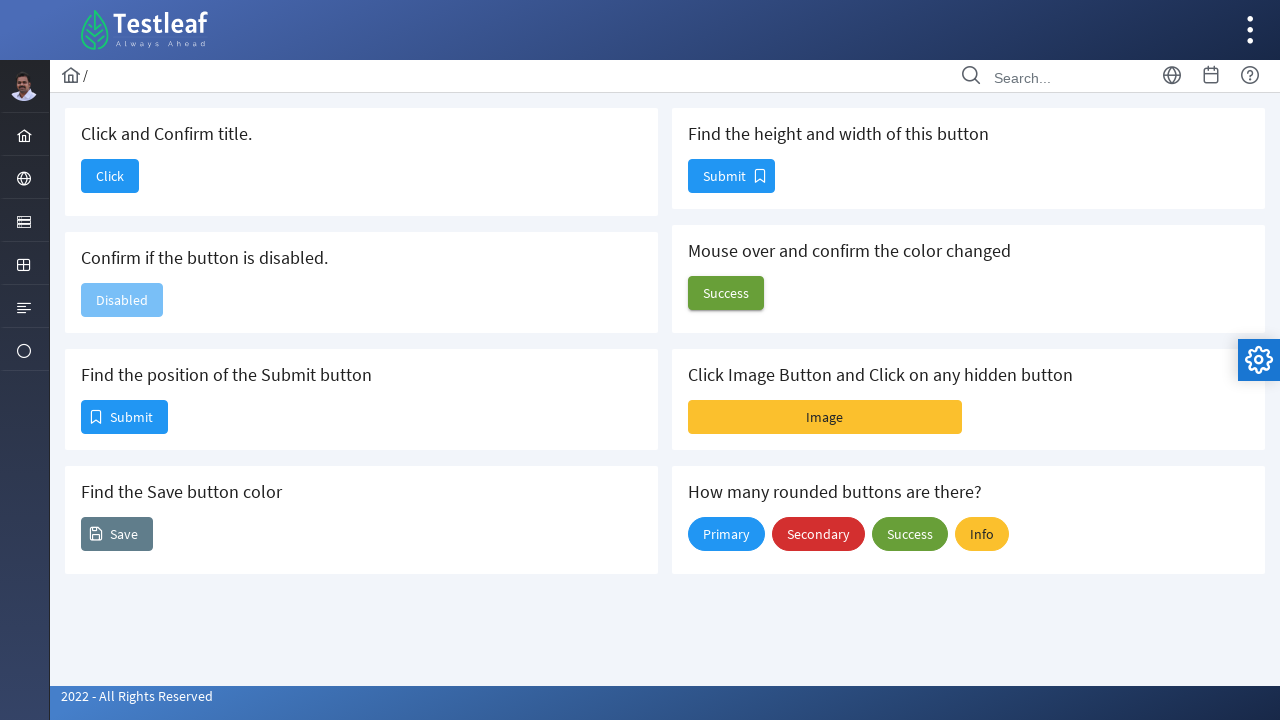

Retrieved heading text 'Click and Confirm title.'
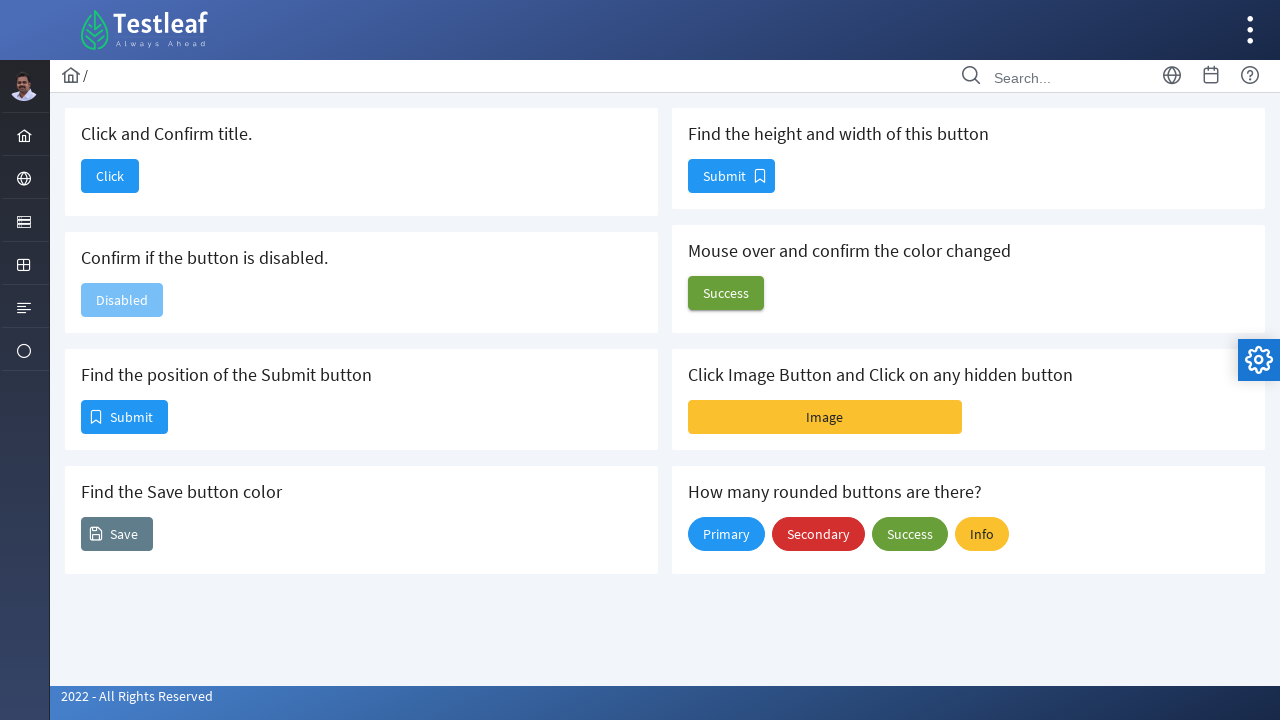

Clicked the 'Click' button at (110, 176) on xpath=//span[text()='Click']
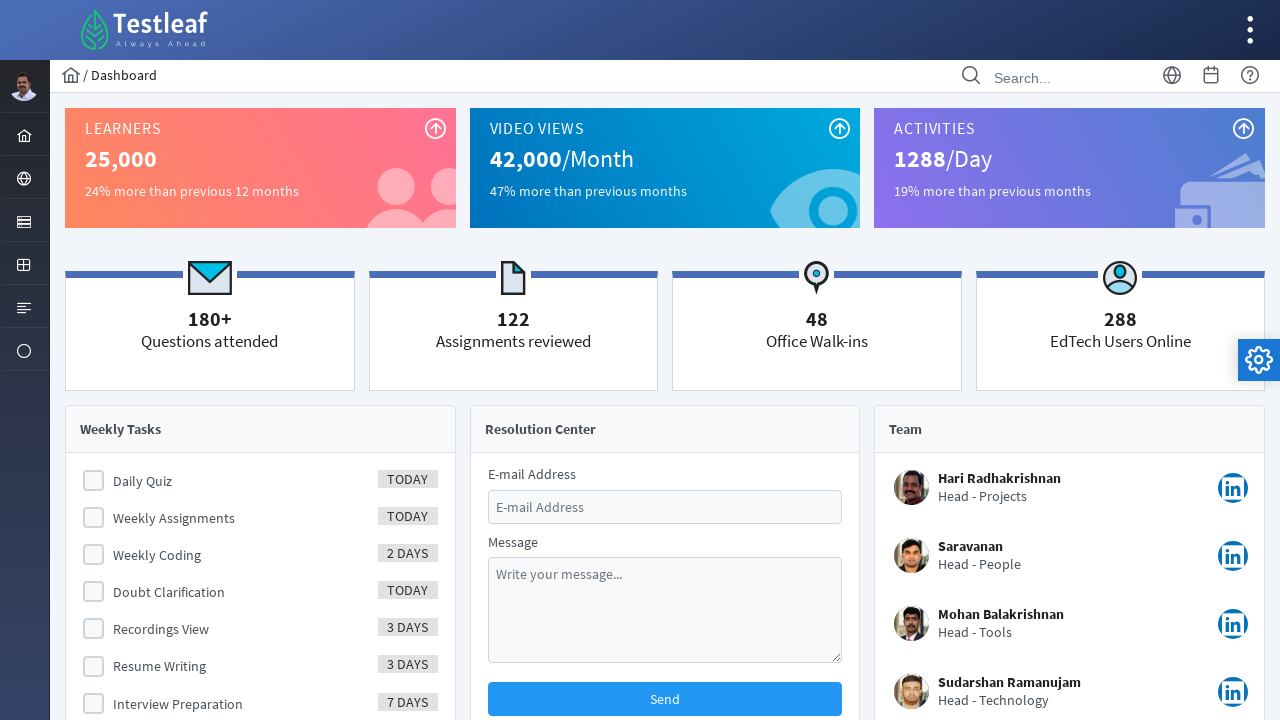

Waited for page to load after button click
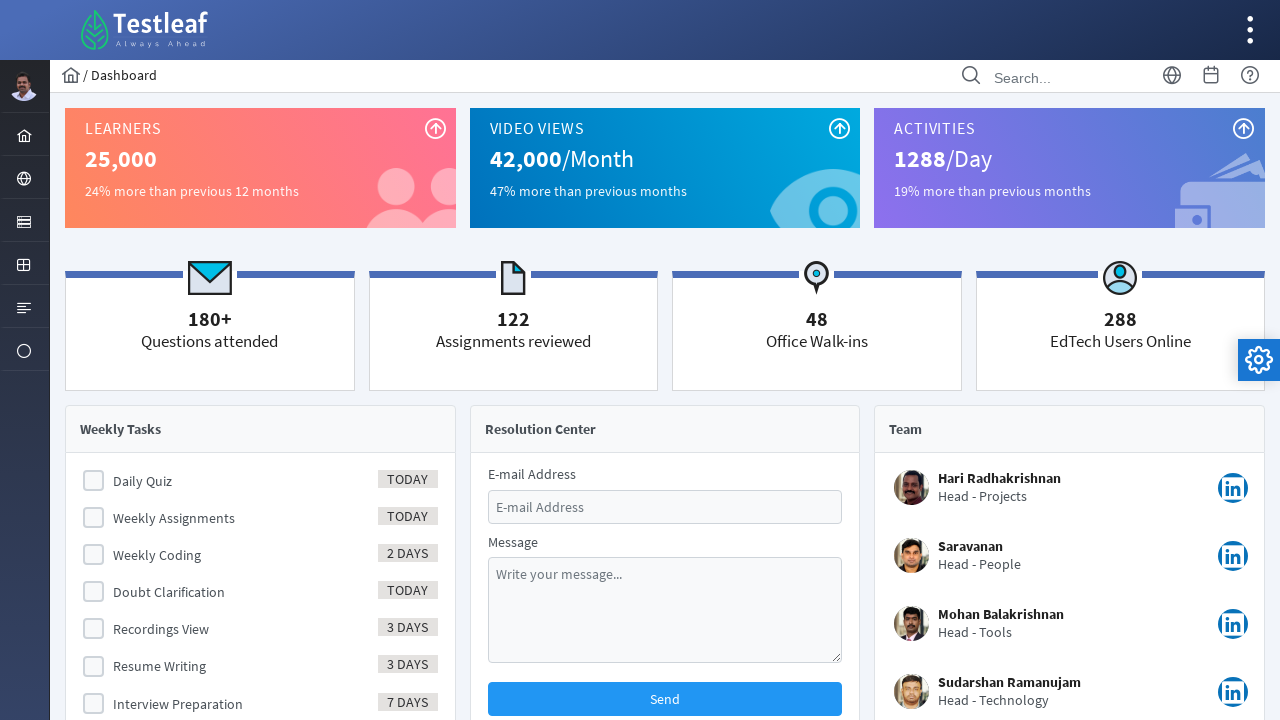

Verified page title: Dashboard
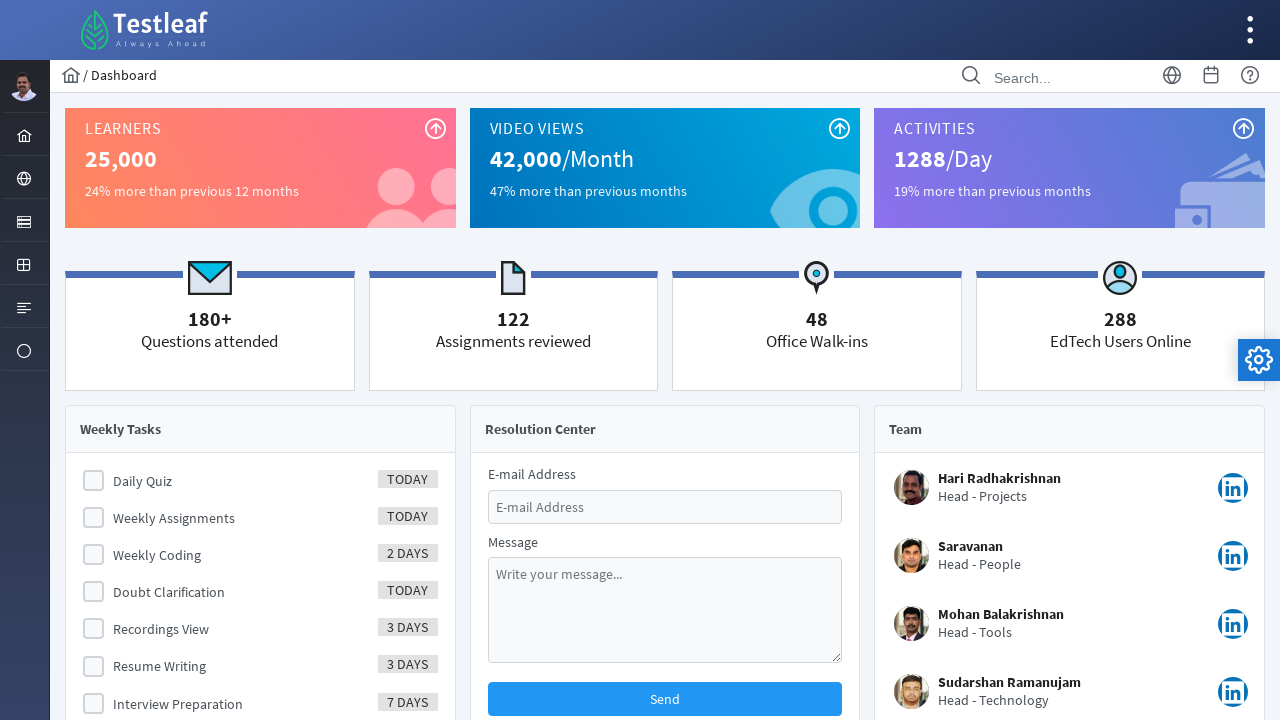

Navigated back to the button test page
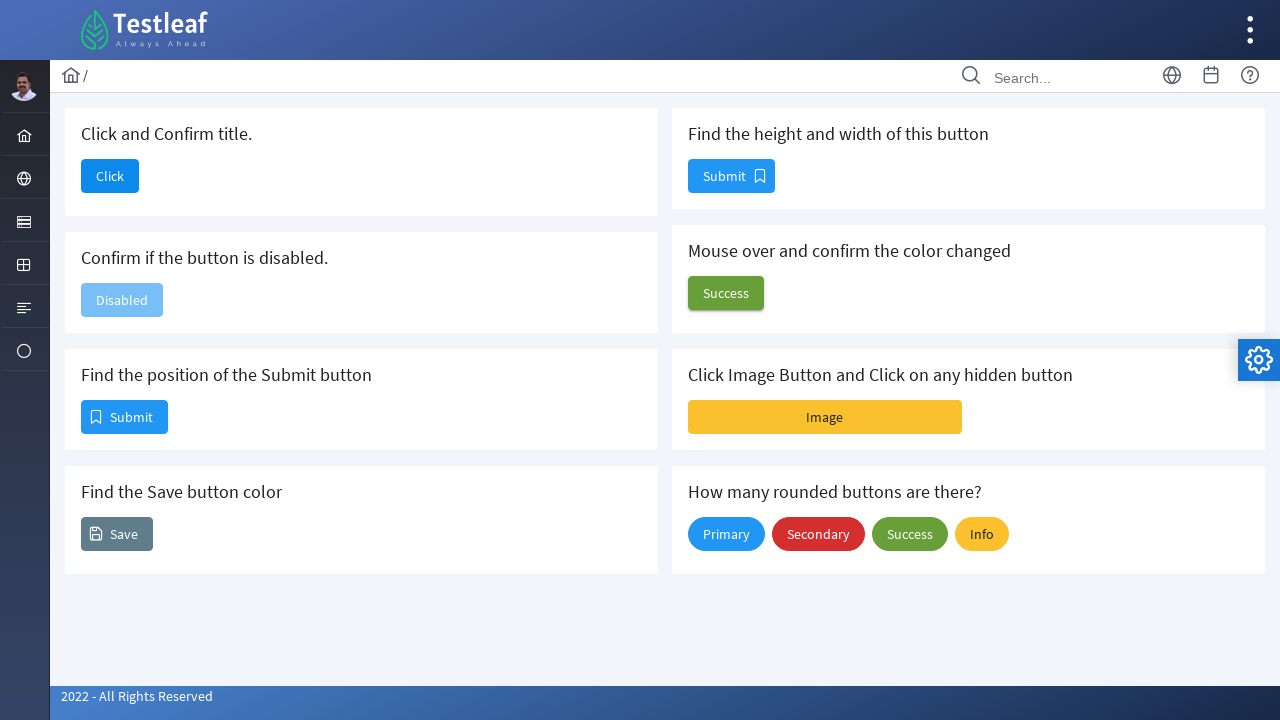

Waited for button page to fully load
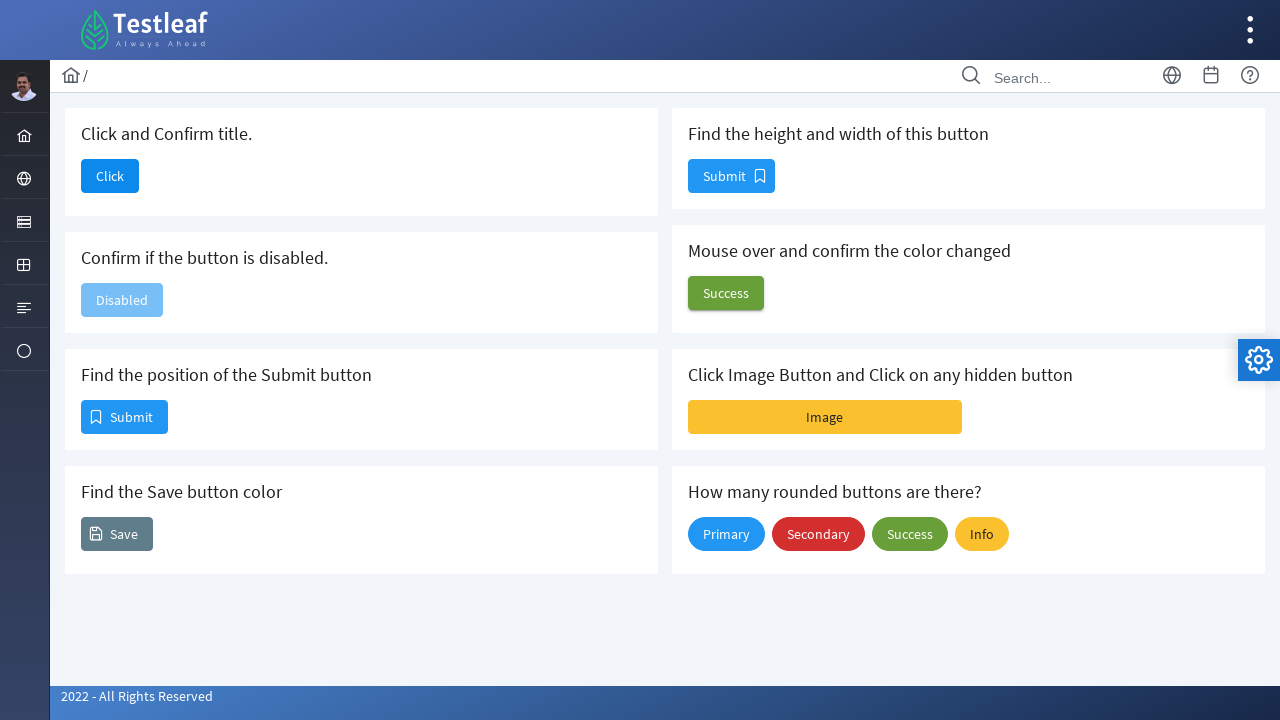

Checked if button is enabled: False
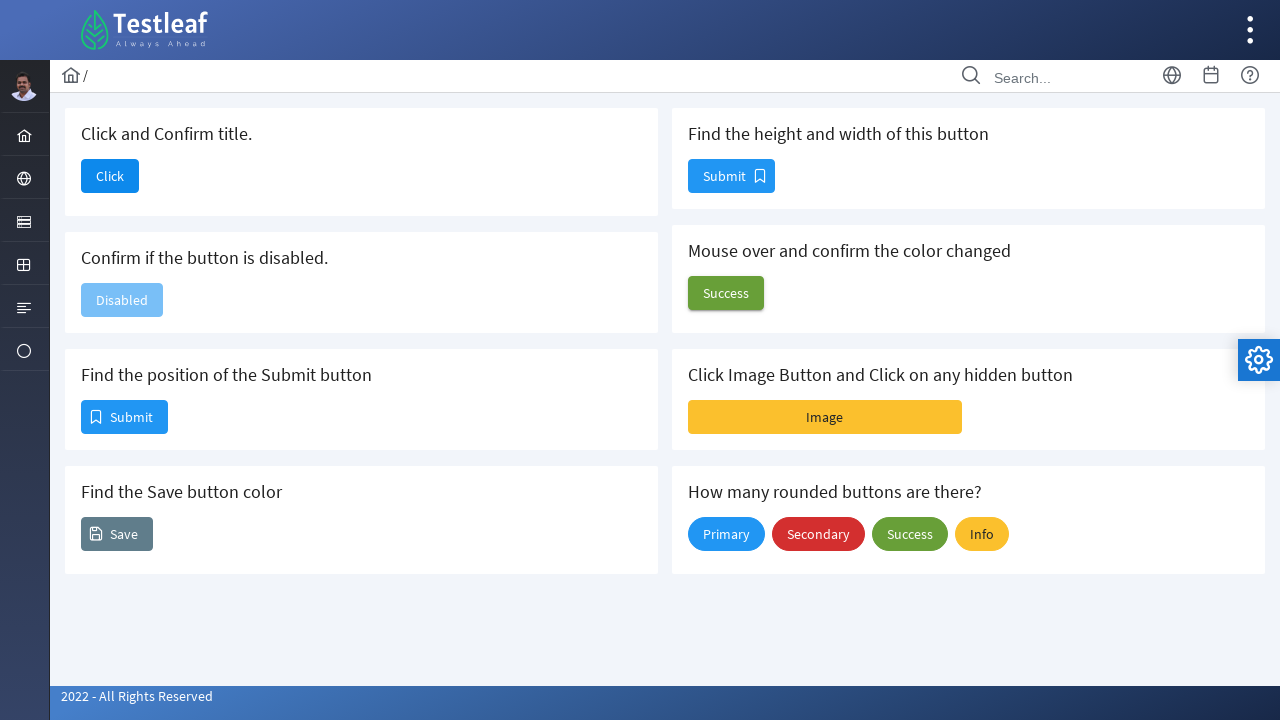

Retrieved bounding box of first Submit button
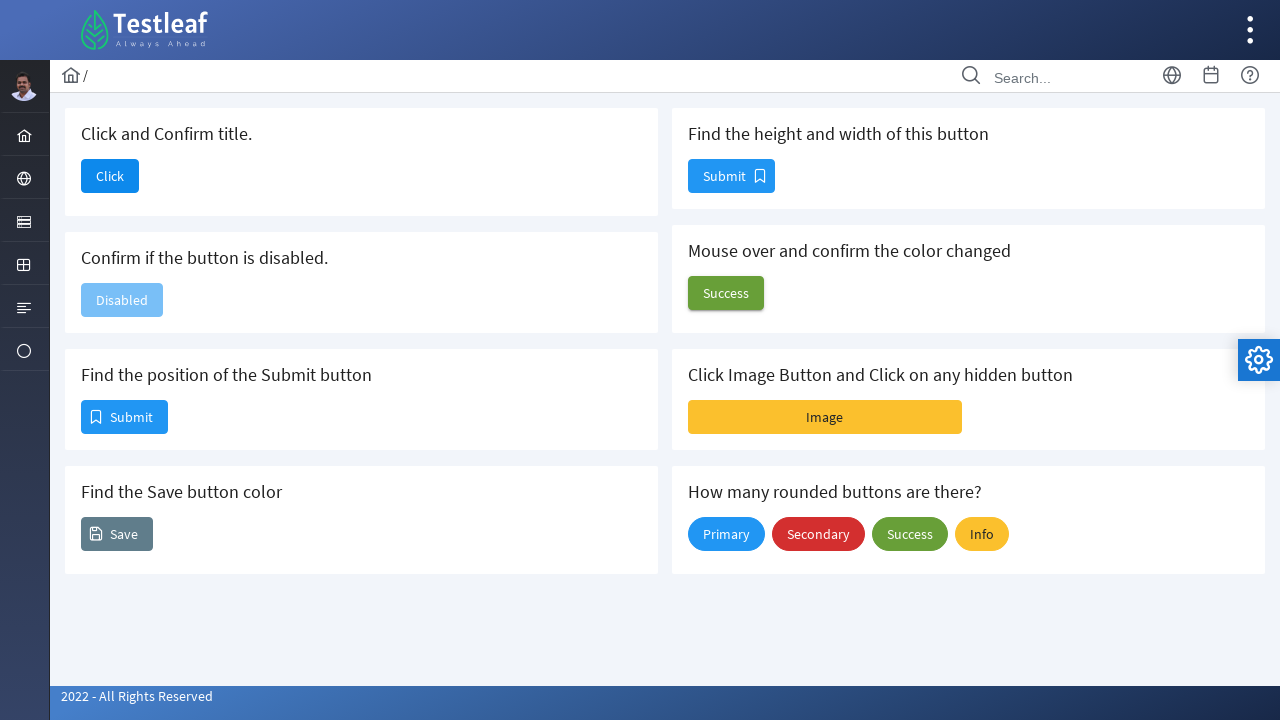

Retrieved background color of Save button: rgb(96, 125, 139)
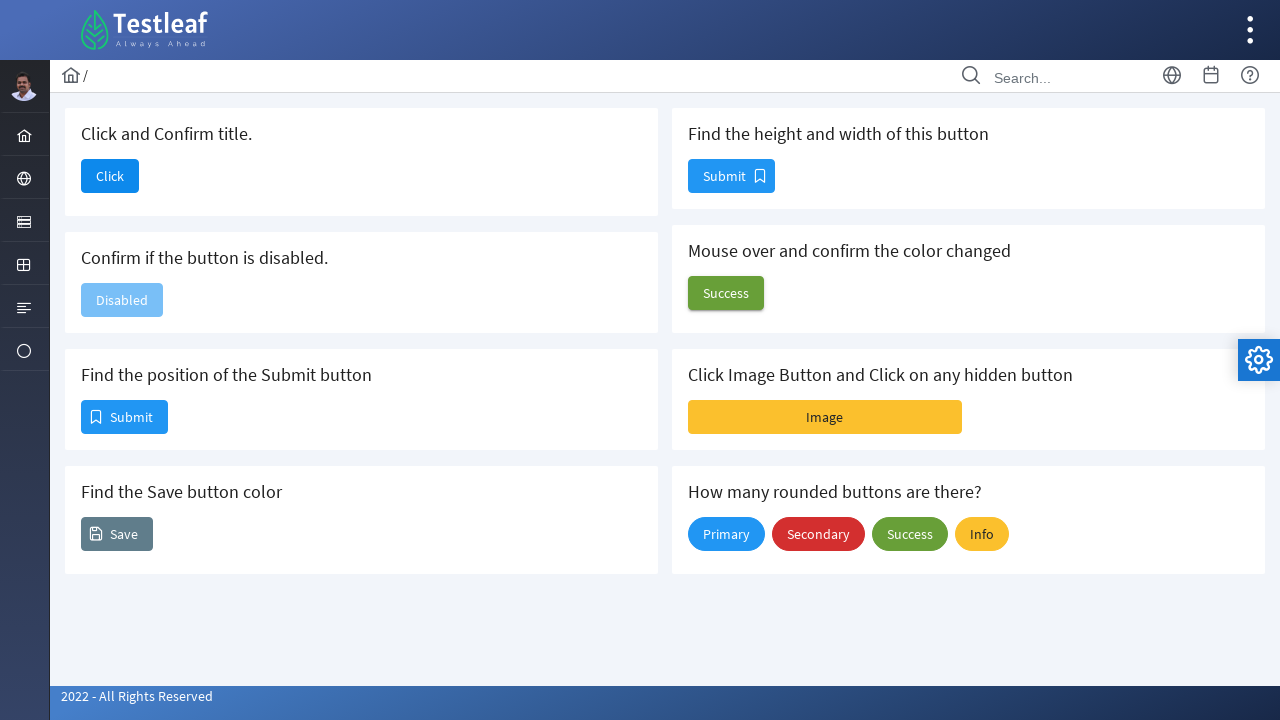

Retrieved bounding box of second Submit button
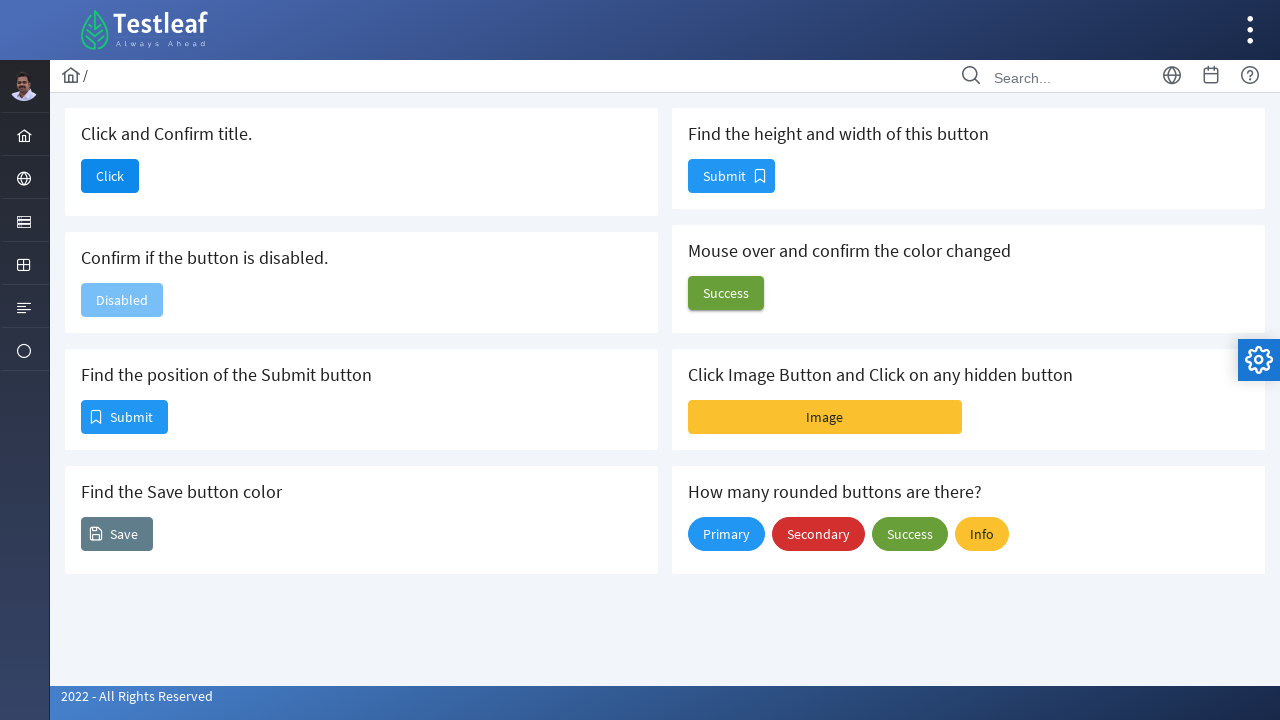

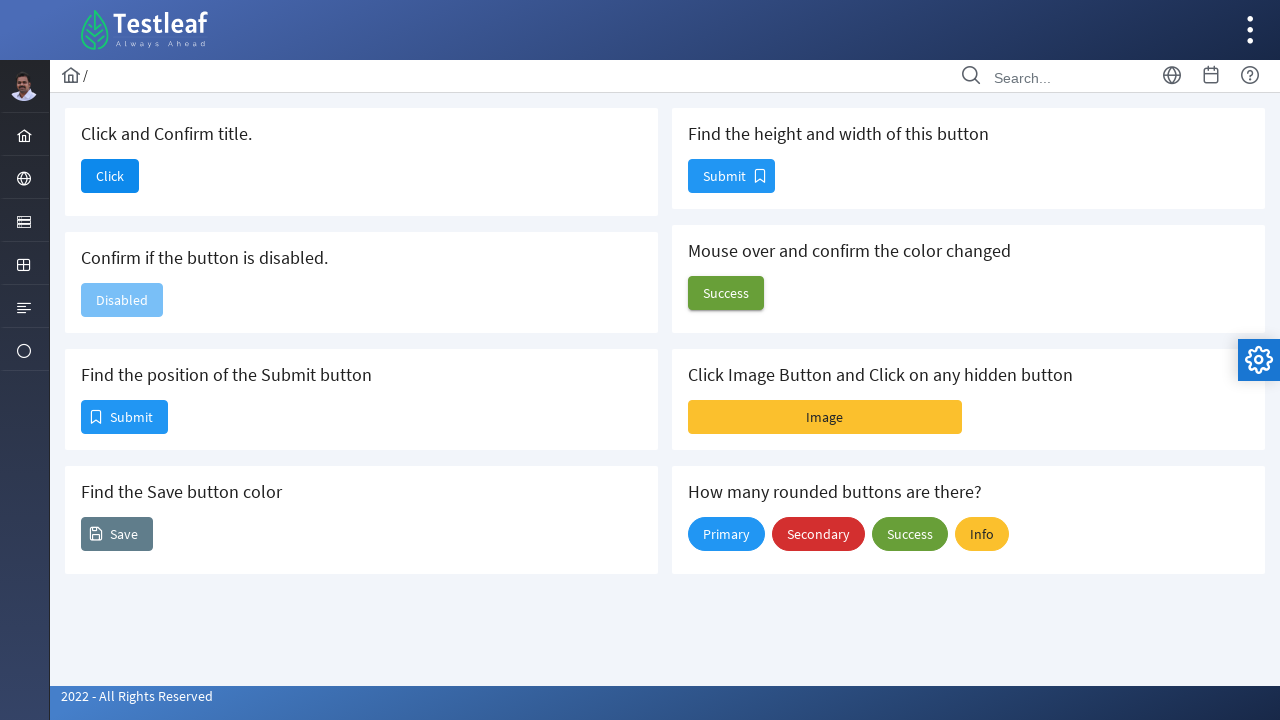